Tests nested iframe handling by switching to a parent iframe, then to a child iframe, and filling an email field within the nested frame structure.

Starting URL: https://demoapps.qspiders.com/ui/frames/nested?sublist=1

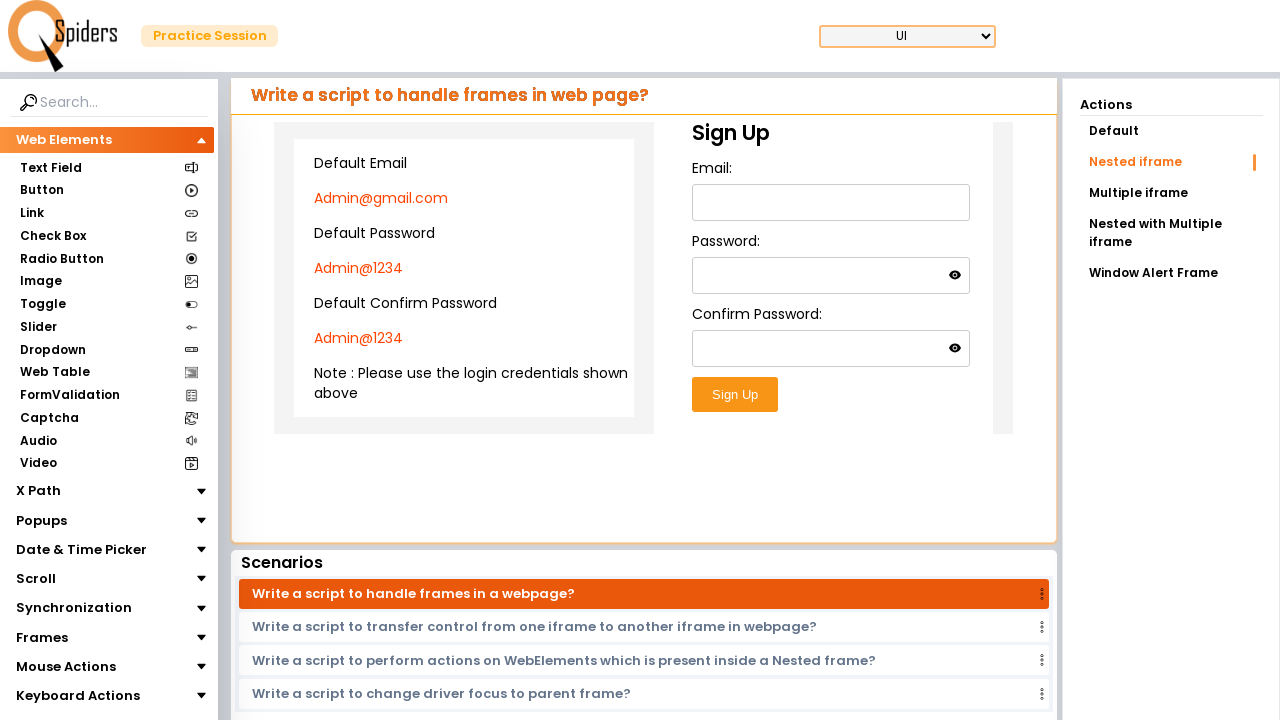

Located parent iframe with selector 'iframe.w-full.h-96'
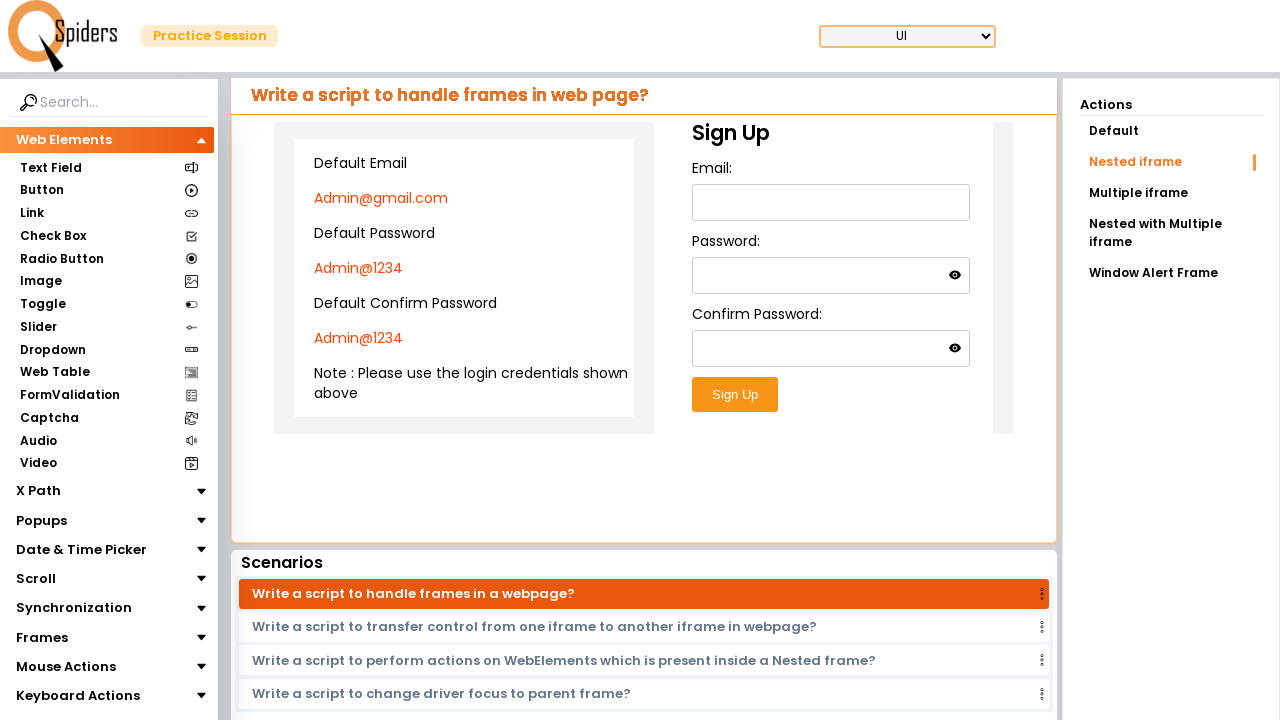

Located first child iframe within parent frame
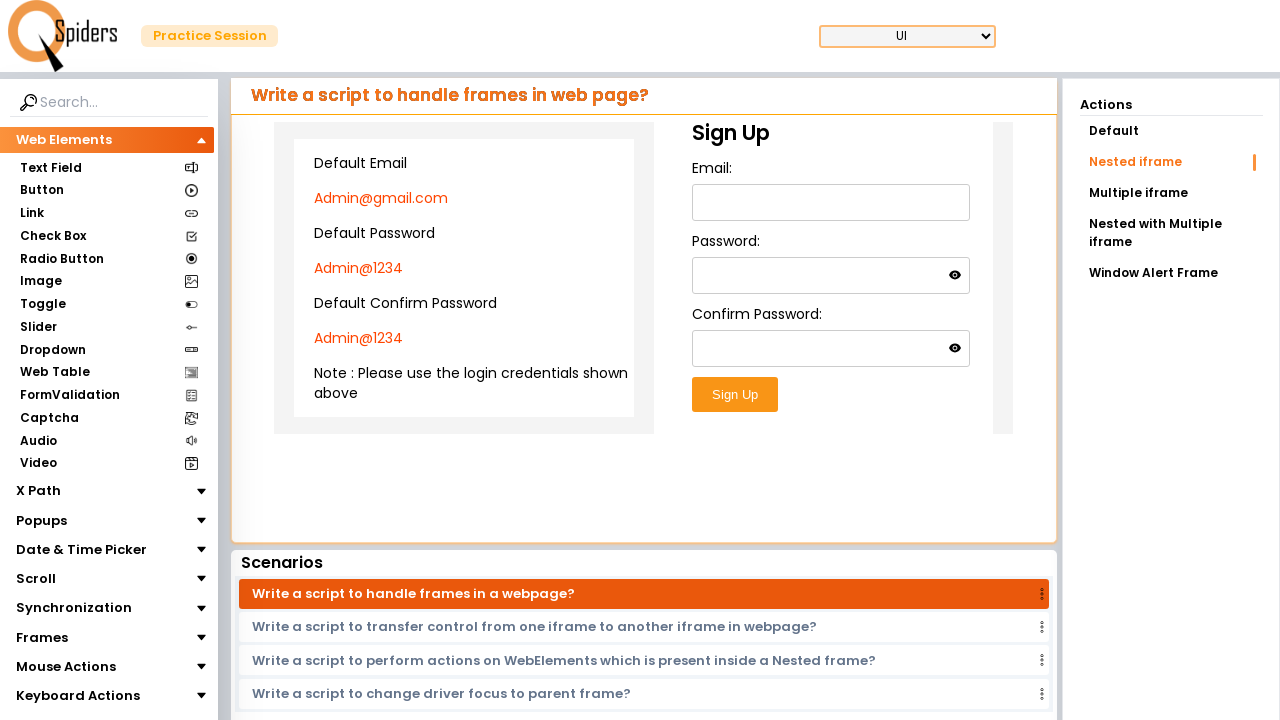

Filled email field with 'testing@gmail.com' in nested iframe on iframe.w-full.h-96 >> internal:control=enter-frame >> iframe >> nth=0 >> interna
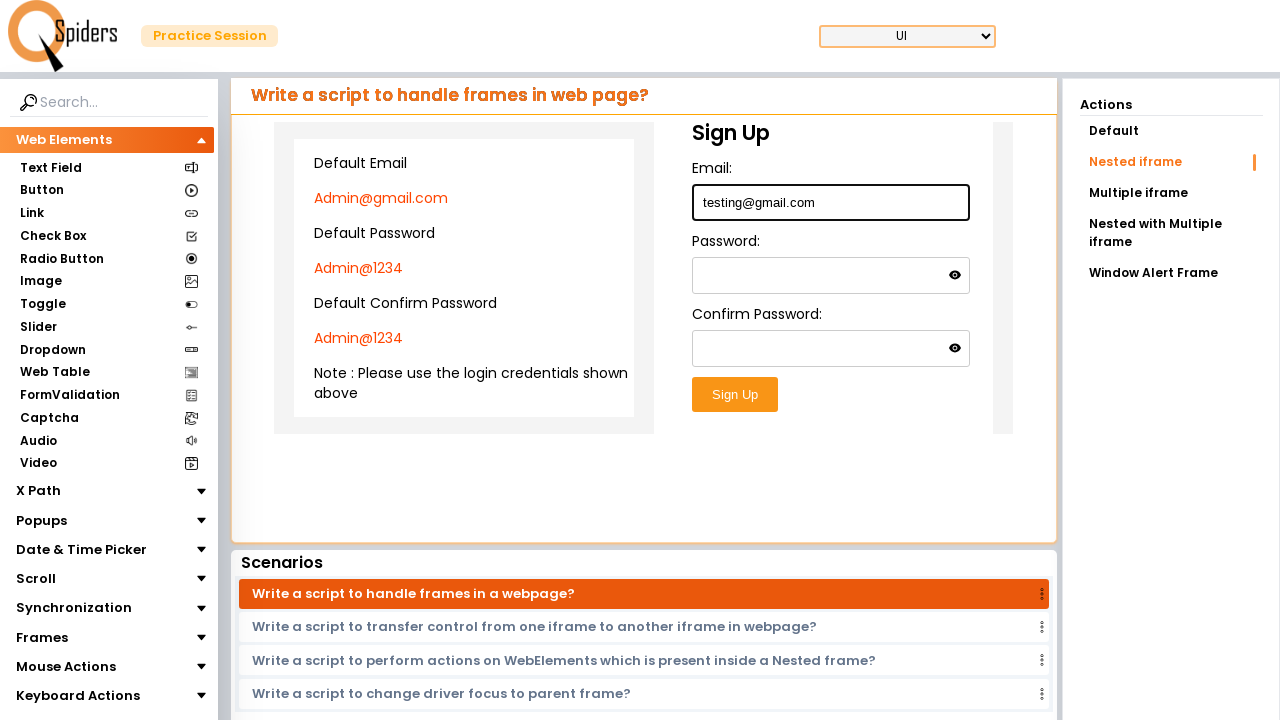

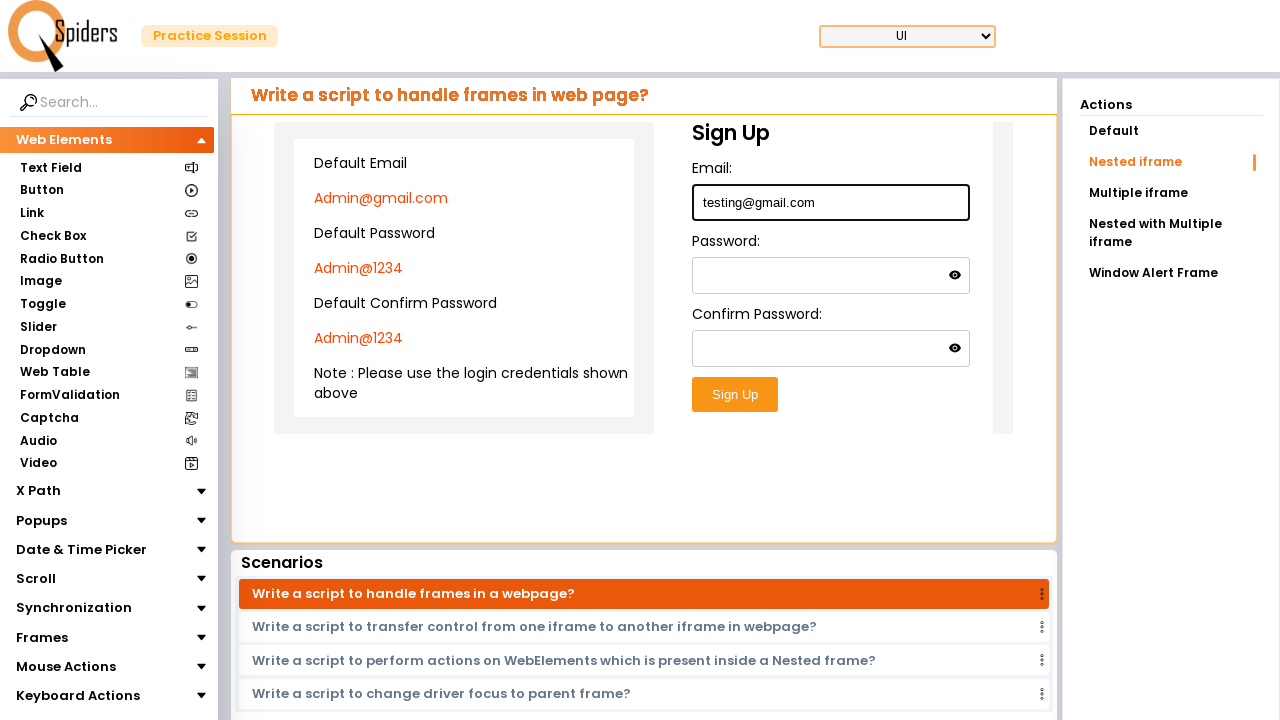